Navigates to MetaTFT units page and switches the language to Chinese by clicking the language selector dropdown and selecting the Chinese option, then waits for the units table to load.

Starting URL: https://www.metatft.com/units

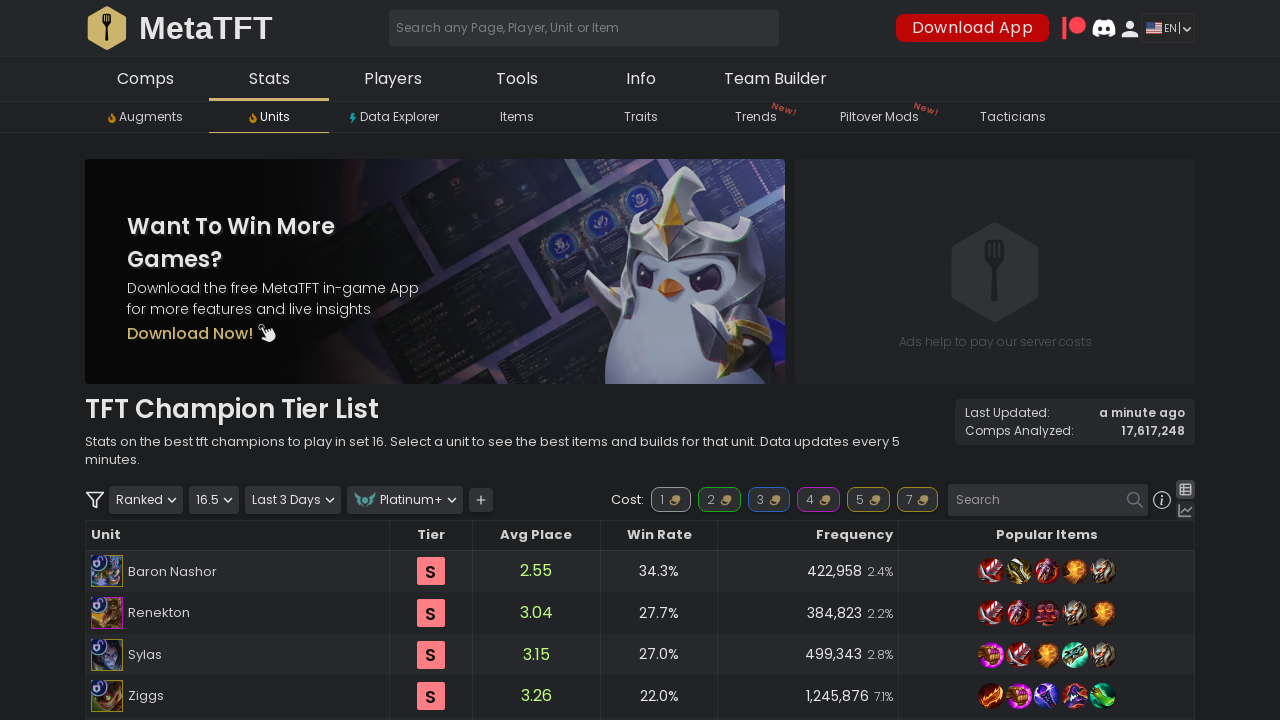

Clicked language selector button at (1170, 28) on .LanguageLabel
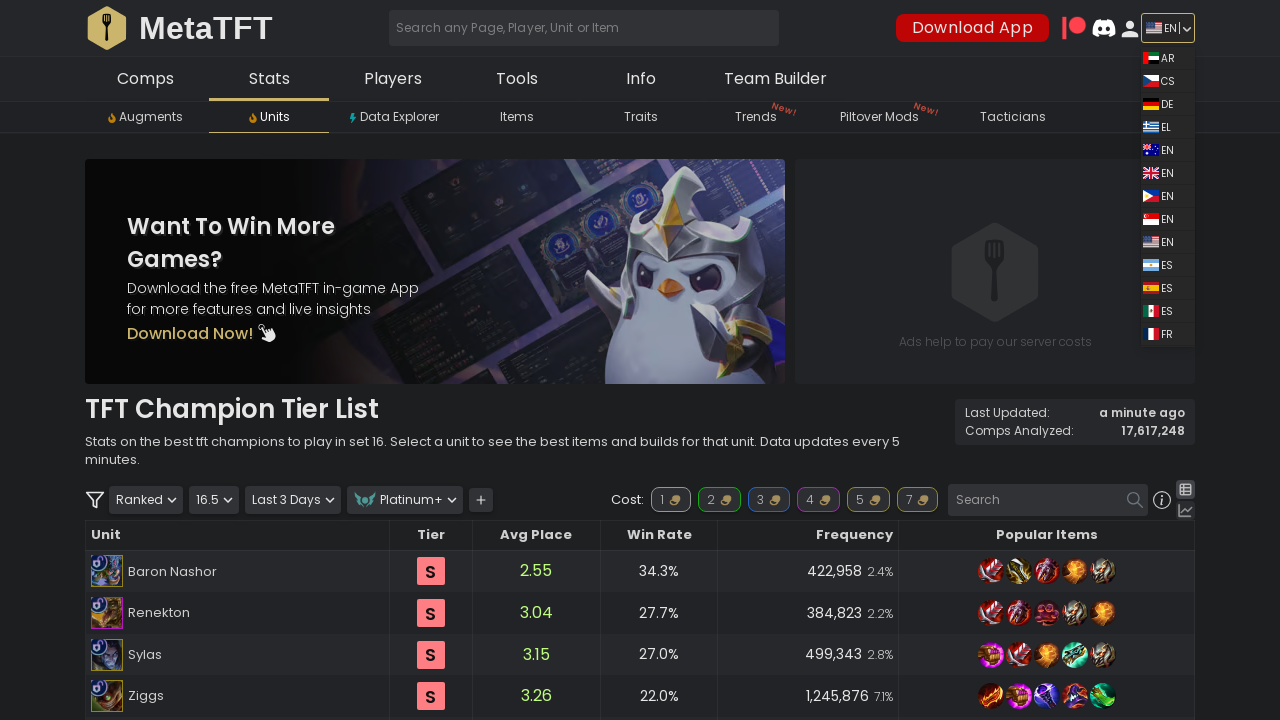

Waited for language menu to appear
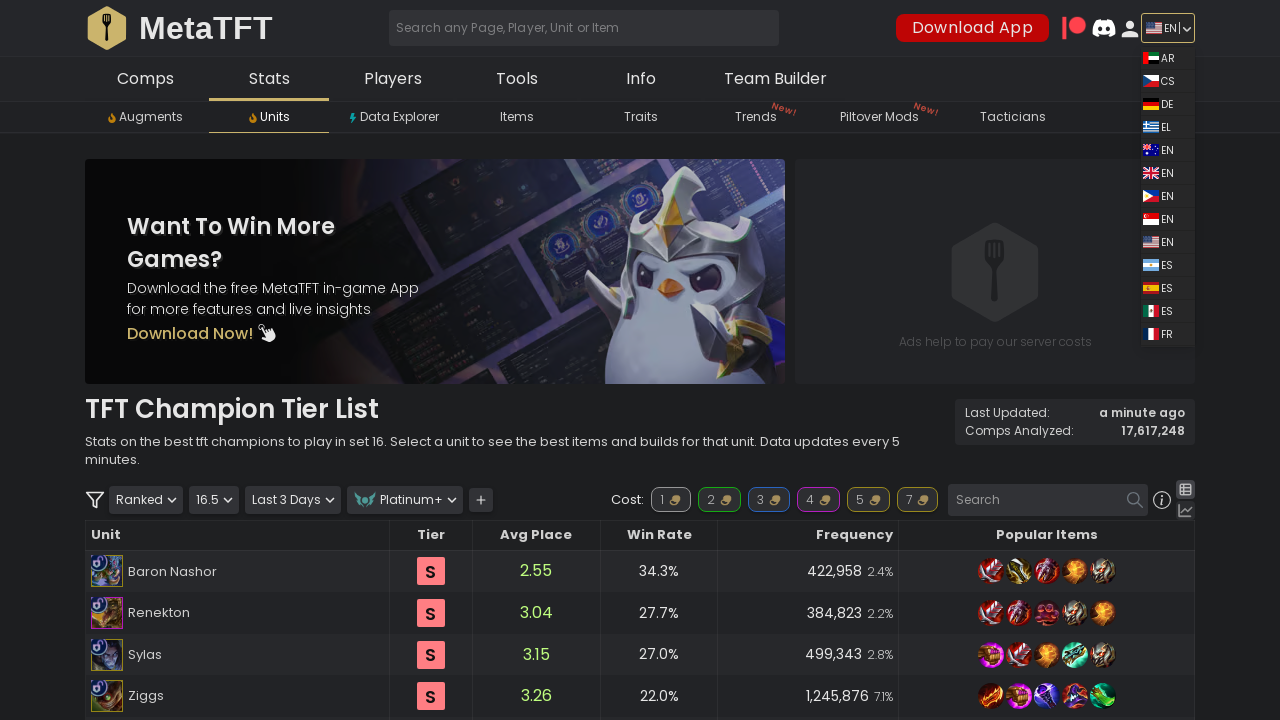

Retrieved all language label elements
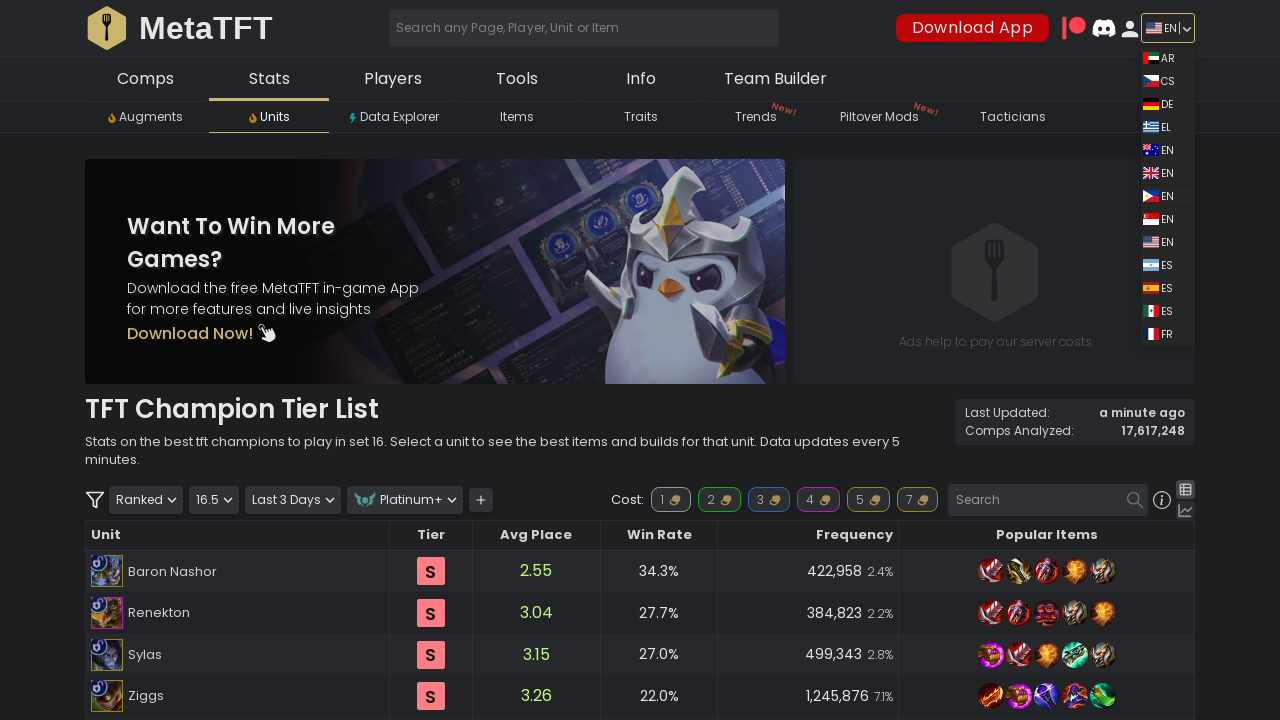

Selected Chinese language option
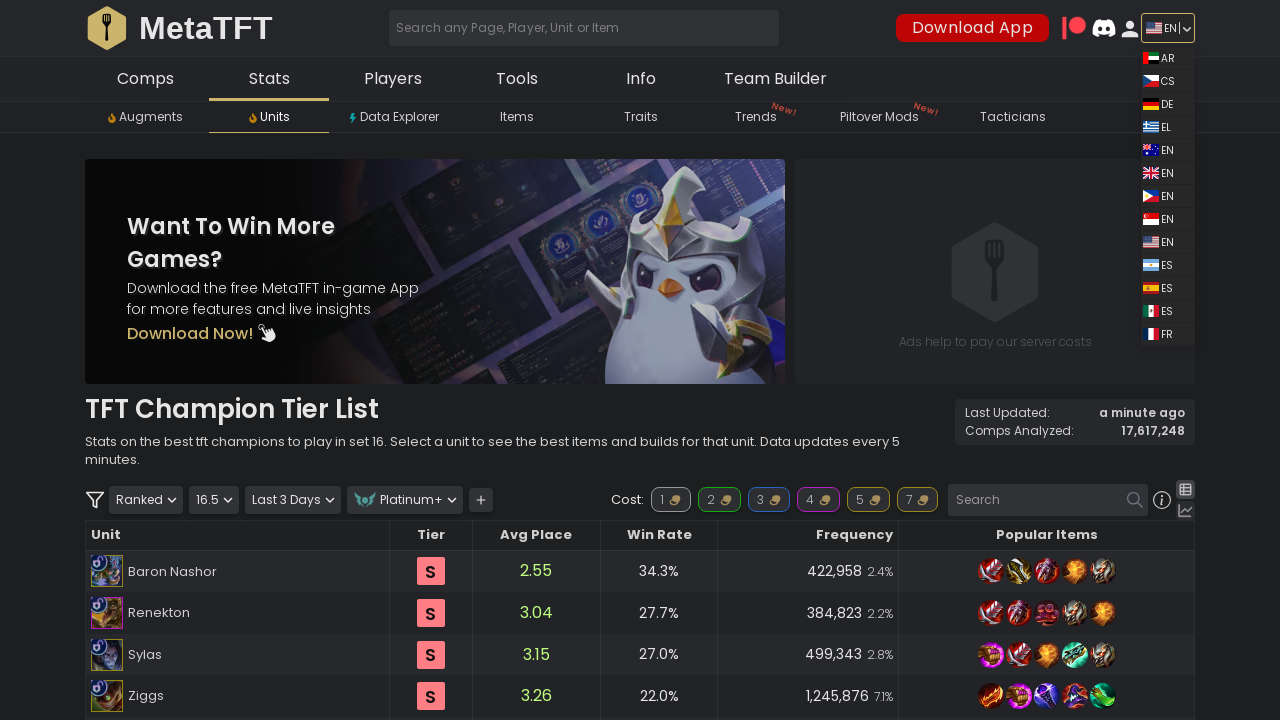

Clicked Chinese language button at (1168, 290) on .LanguageLabel >> nth=25
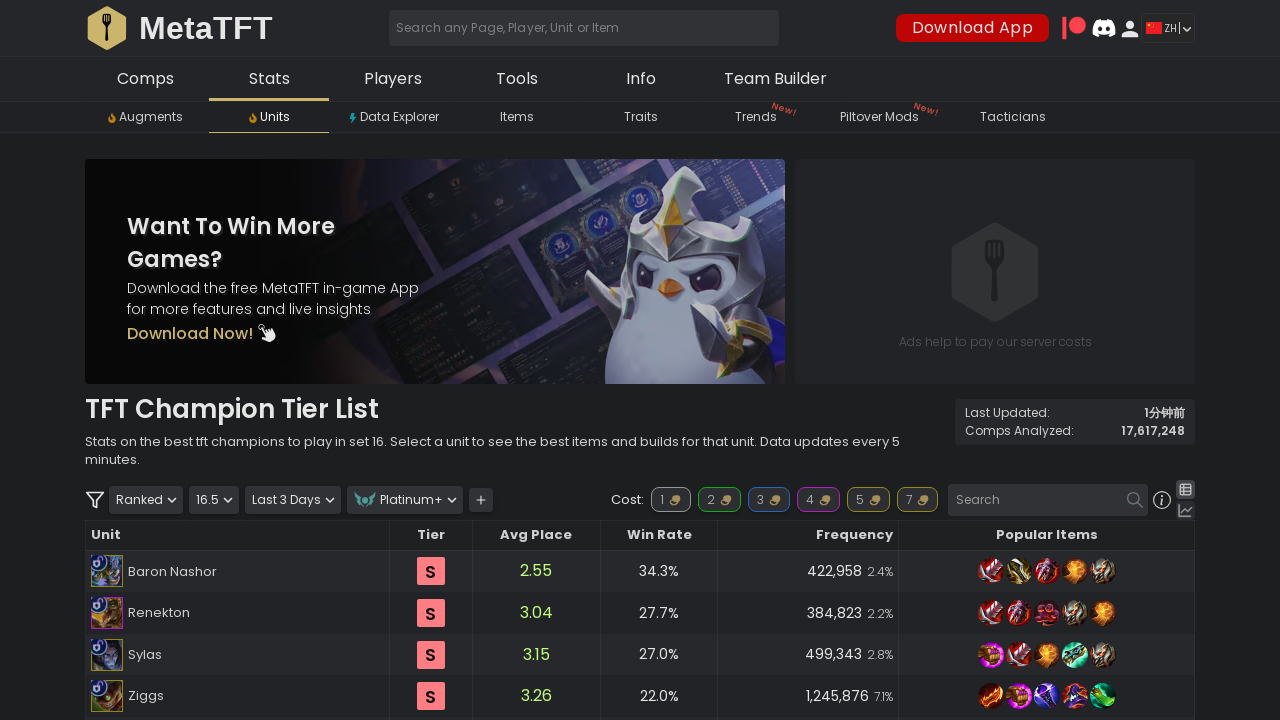

Waited for language change to take effect
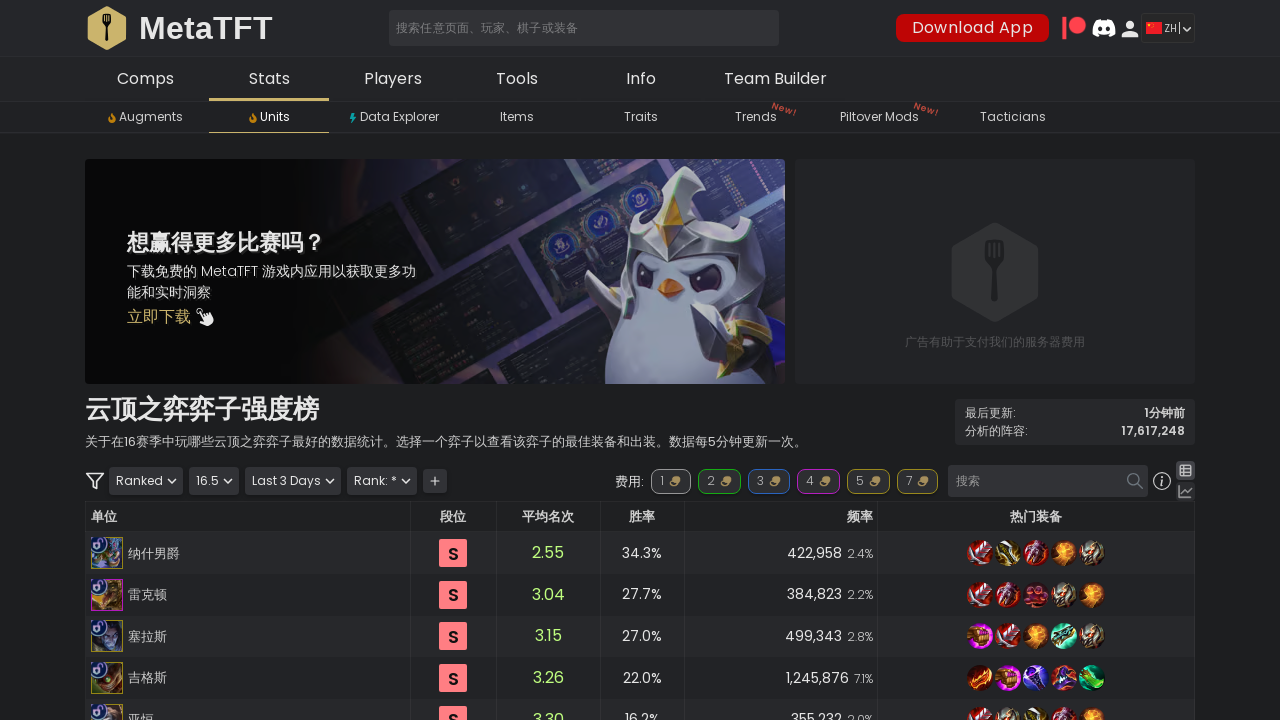

Units table loaded
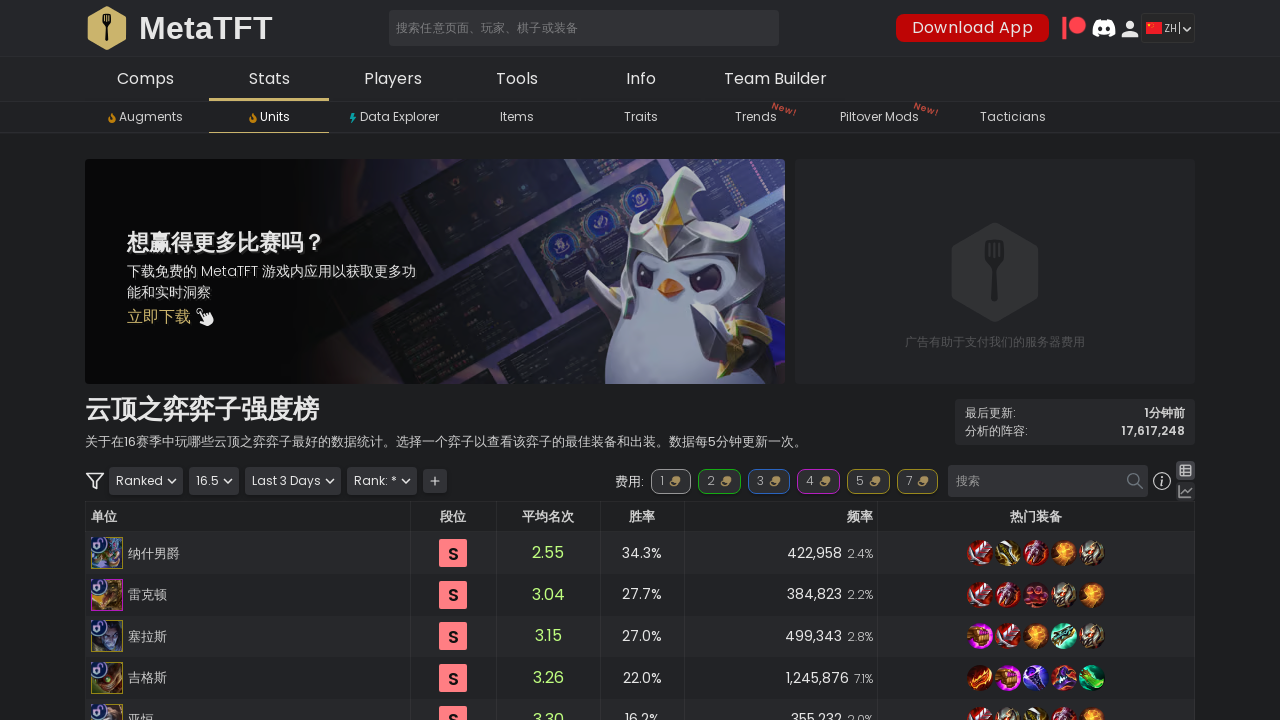

Unit links loaded and ready
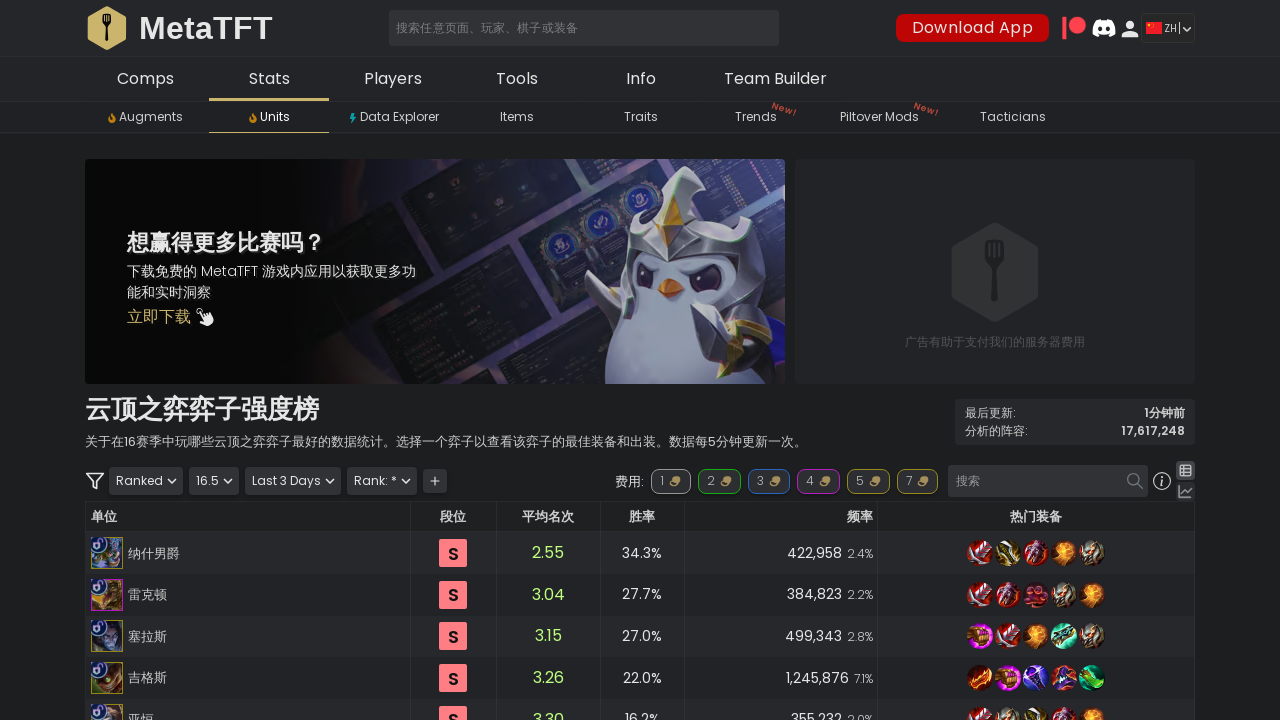

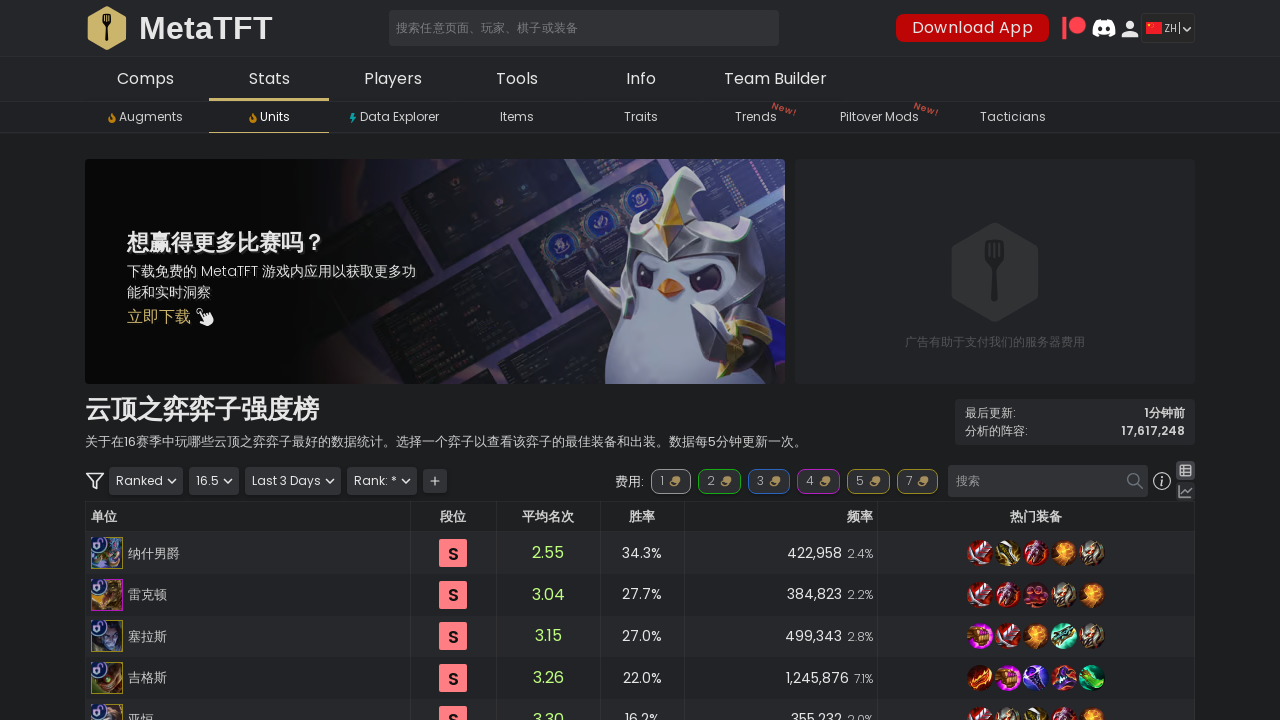